Tests the Lorem Ipsum byte generation feature by selecting the 'bytes' option, entering a number, generating text, and verifying the character count matches the input.

Starting URL: https://www.lipsum.com/

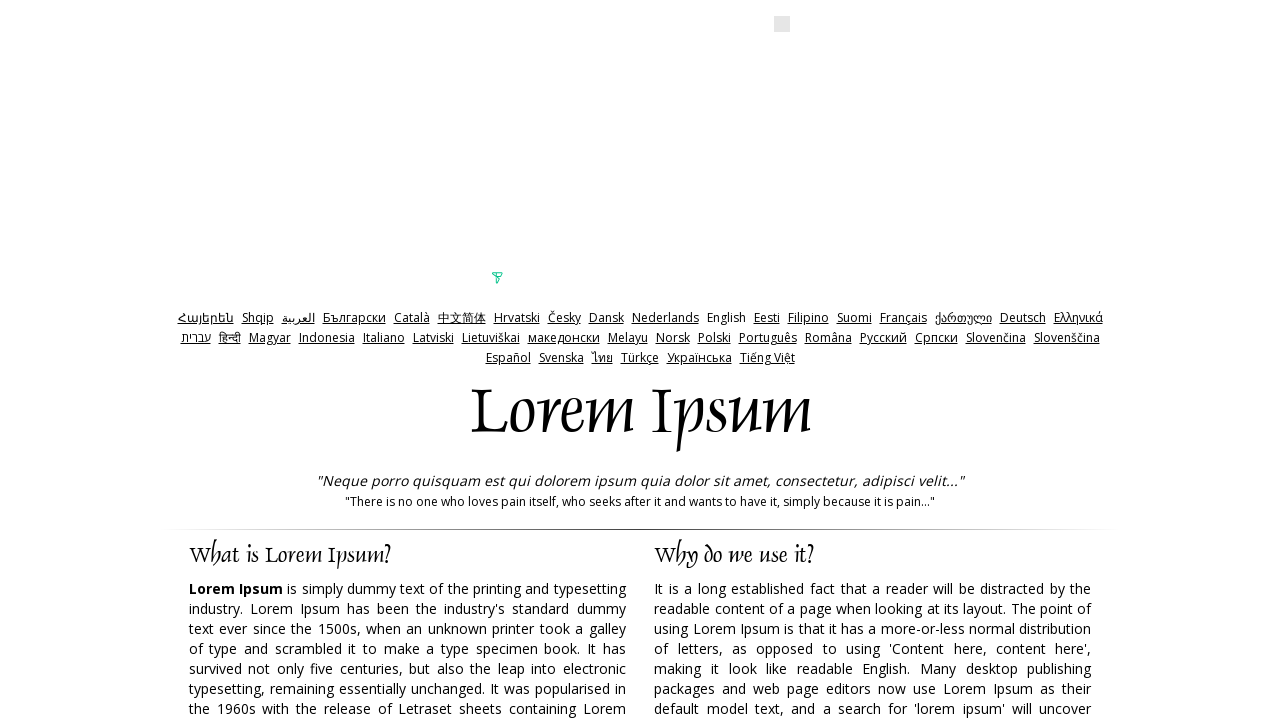

Clicked 'bytes' radio button to select byte generation mode at (735, 360) on input#bytes
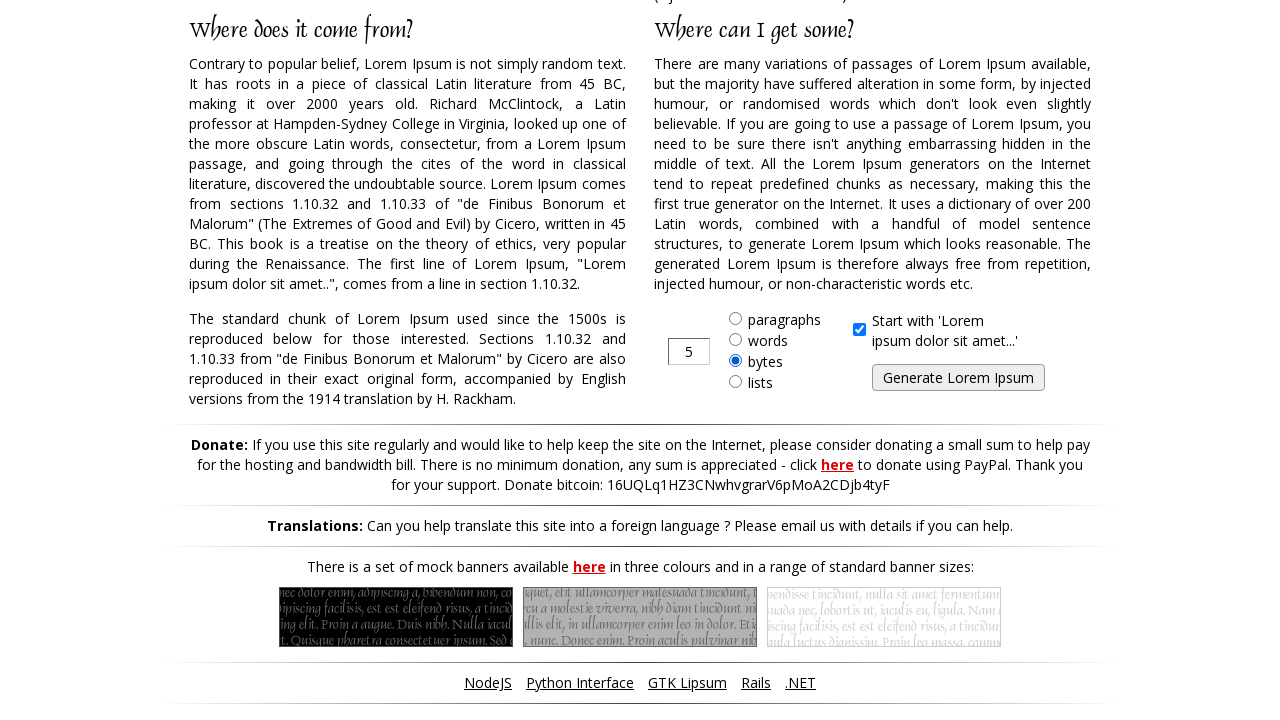

Cleared the amount input field on input#amount
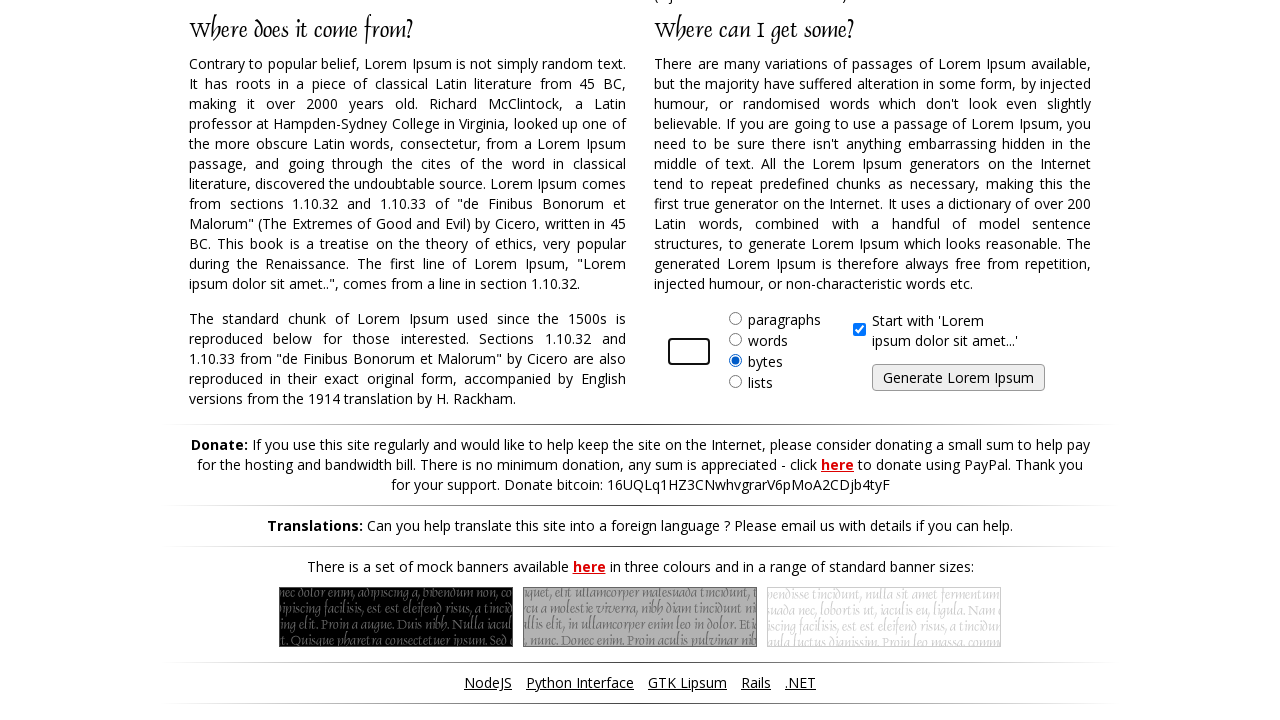

Entered '5' bytes into the amount field on input#amount
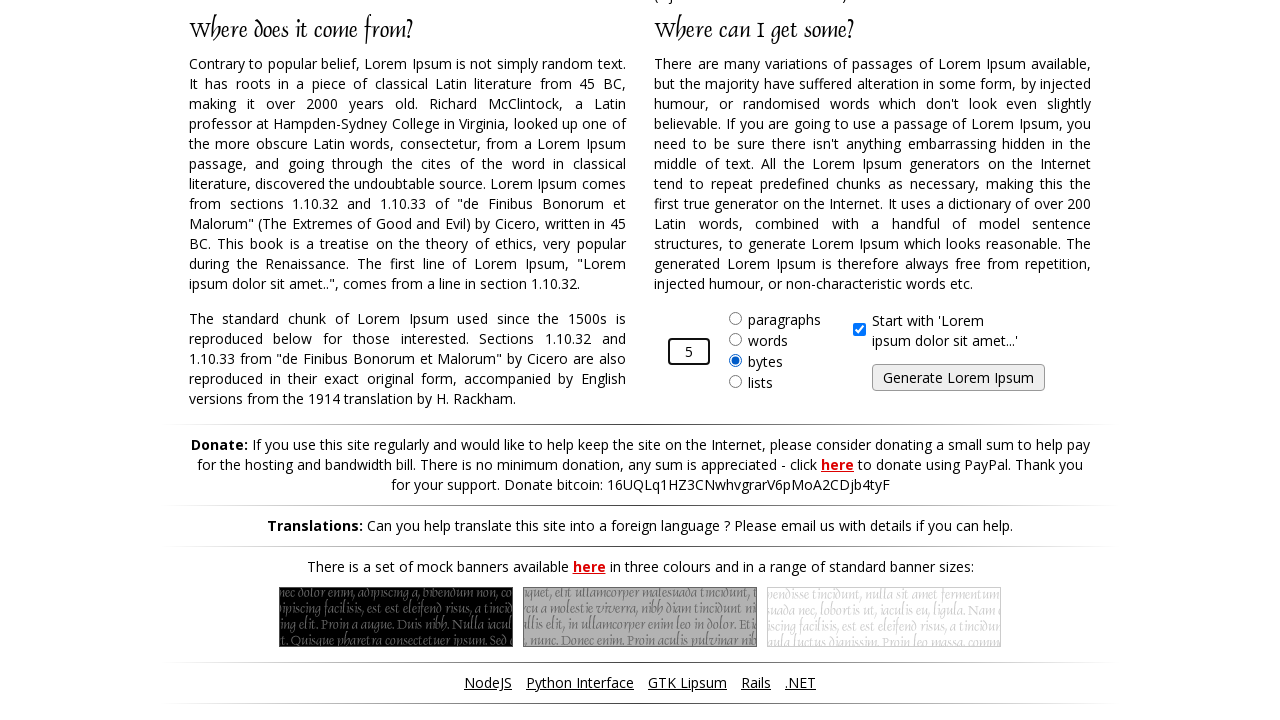

Clicked 'Generate Lorem Ipsum' button to generate text at (958, 378) on input[value='Generate Lorem Ipsum']
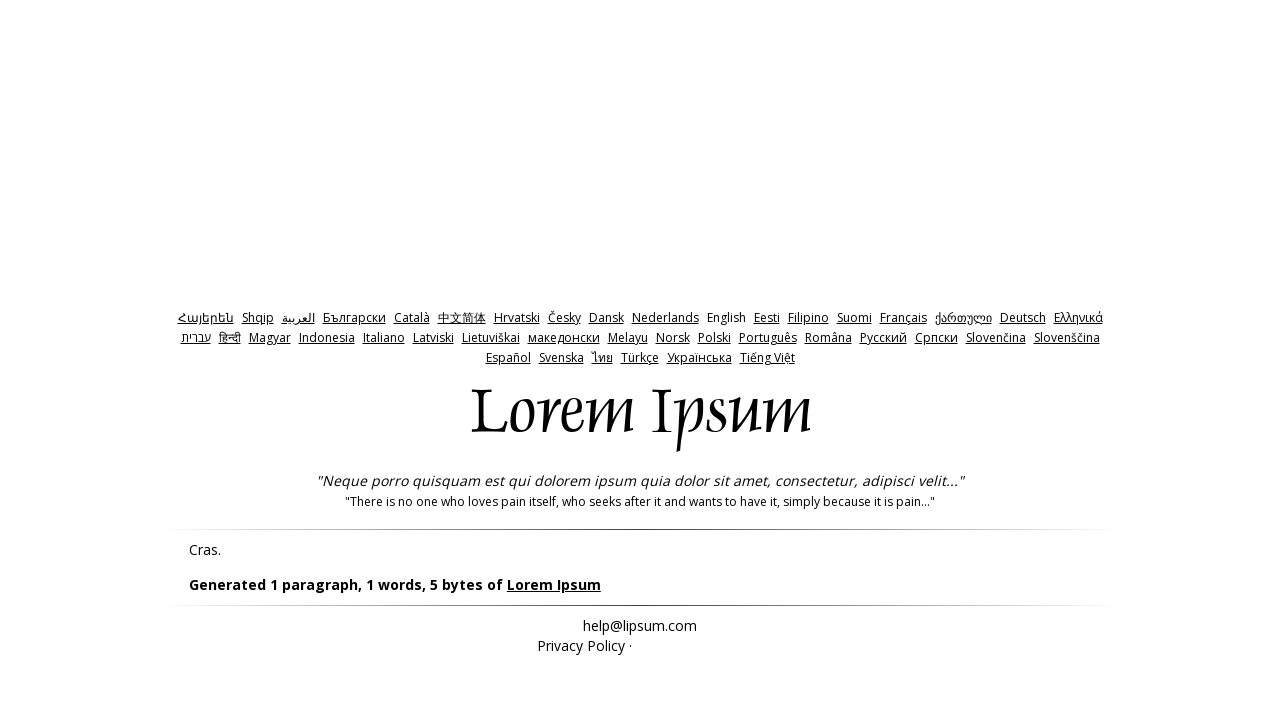

Generated Lorem Ipsum text appeared in the output area
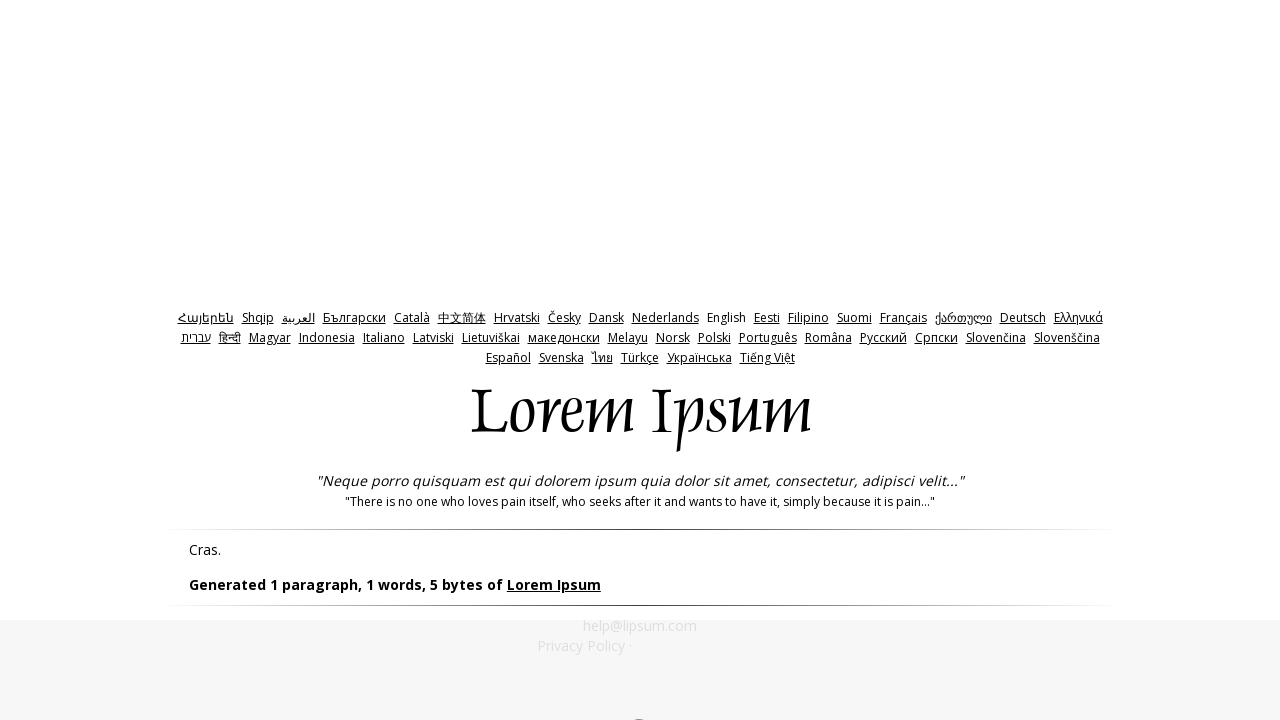

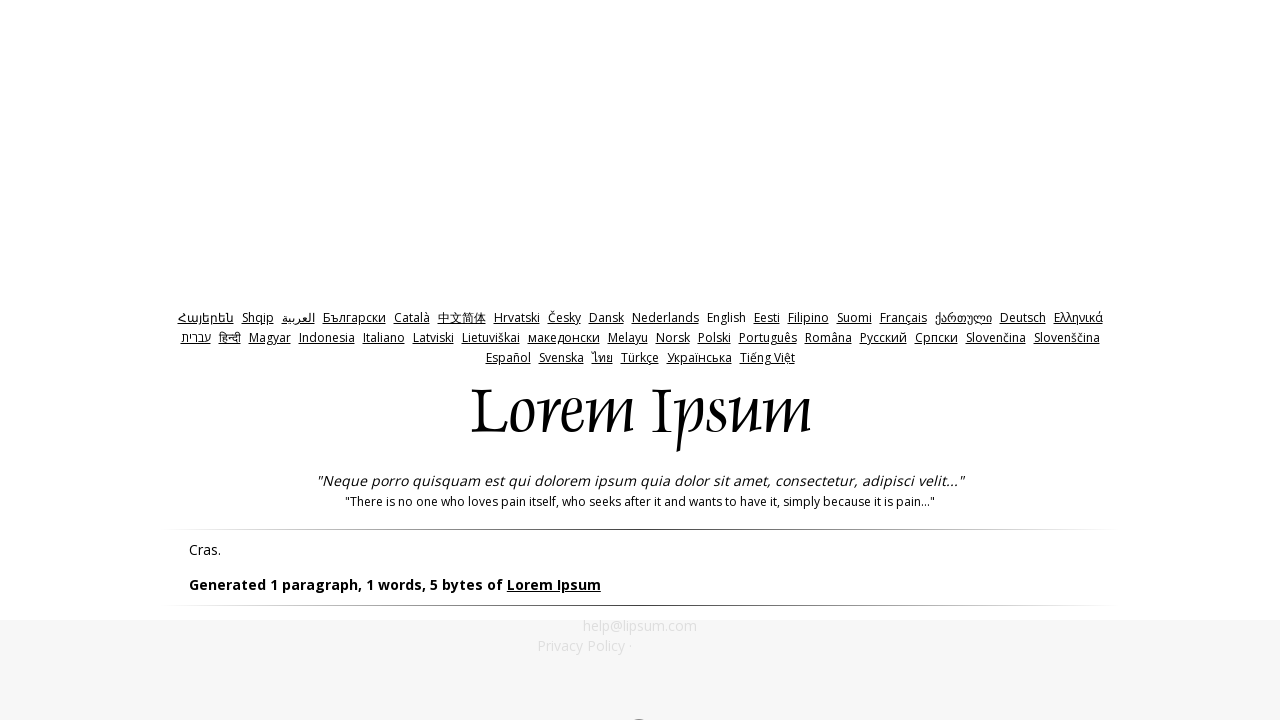